Tests dropdown selection functionality by selecting different options using various methods and validating the selected values

Starting URL: http://the-internet.herokuapp.com/dropdown

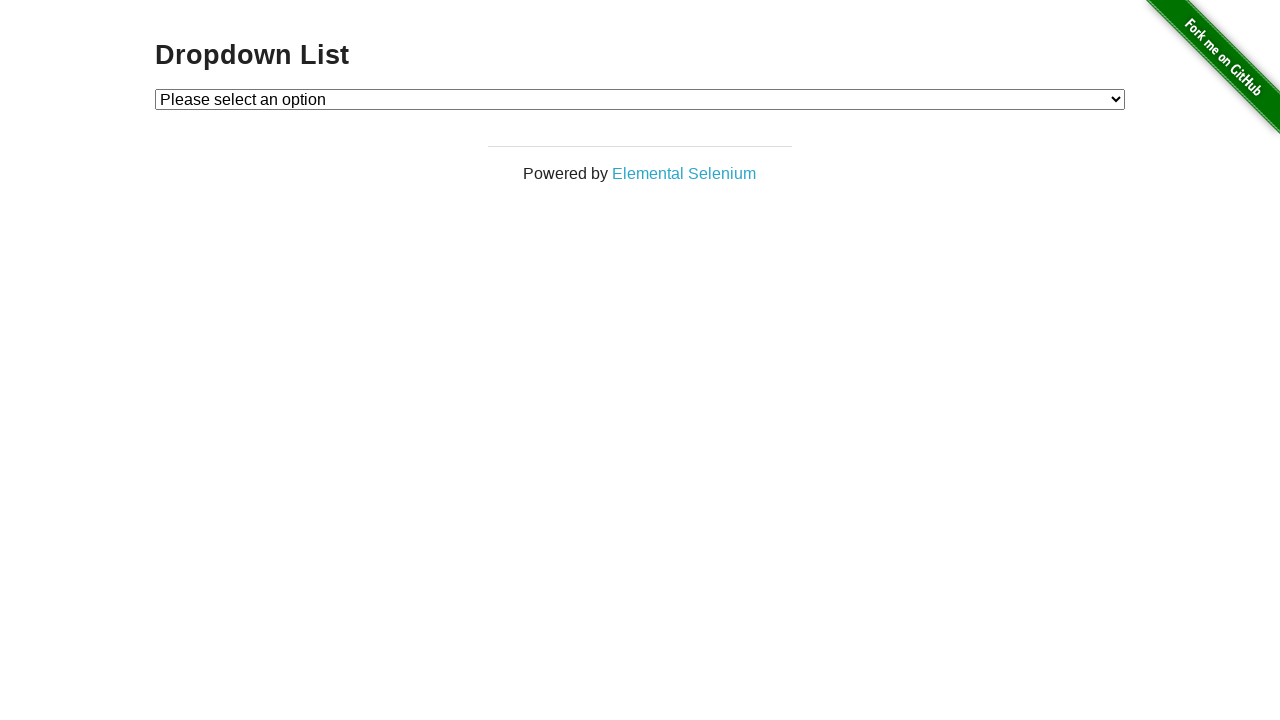

Located dropdown element
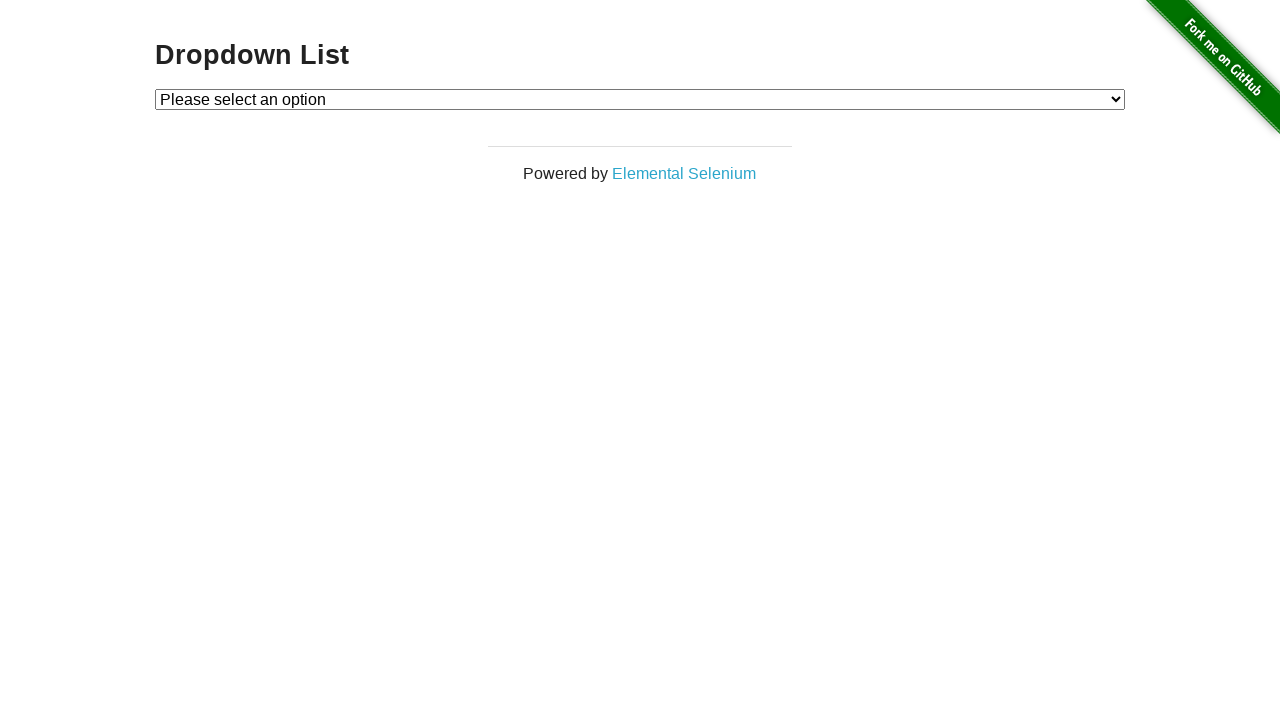

Verified default option 'Please select an option' is selected
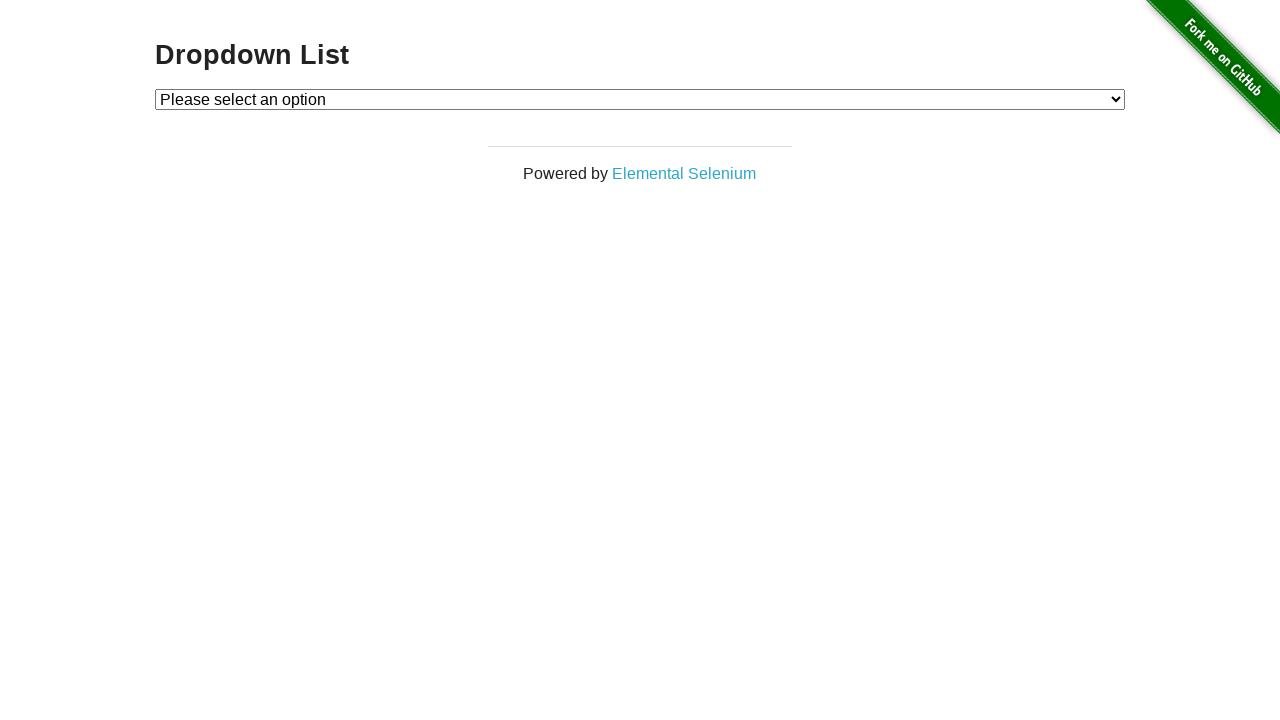

Selected Option 1 using index=1 on select#dropdown
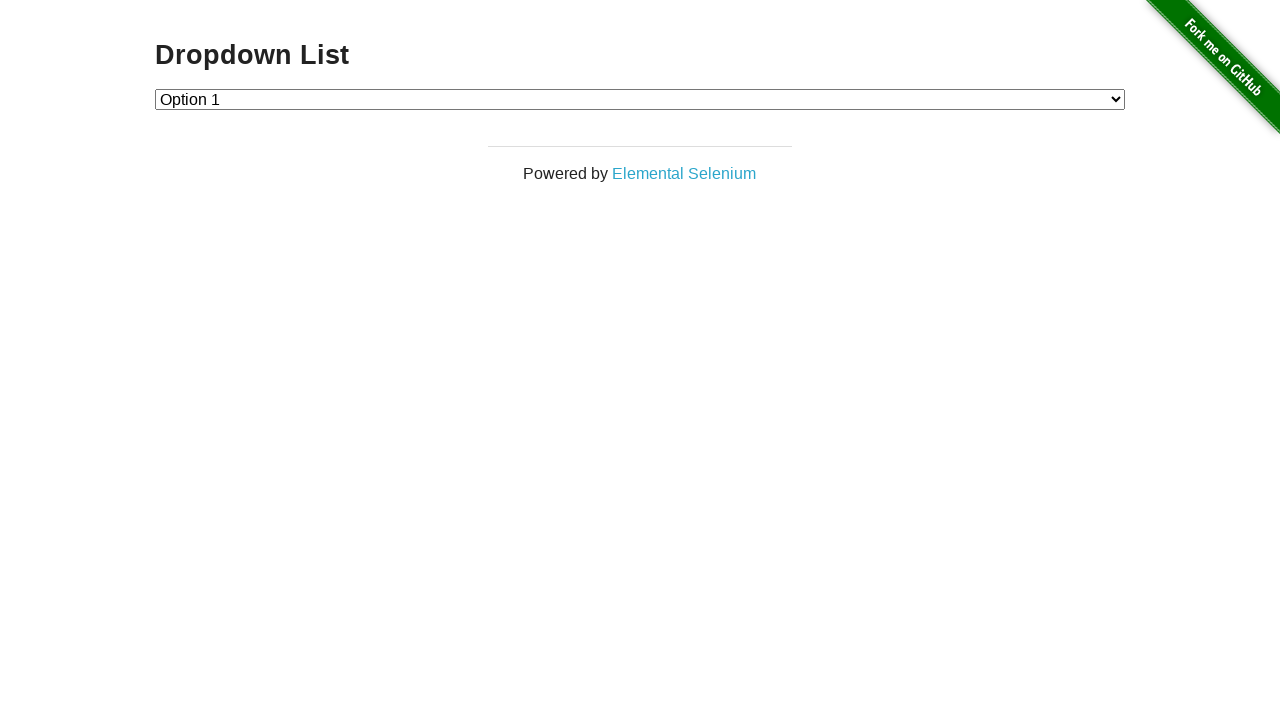

Verified Option 1 is selected
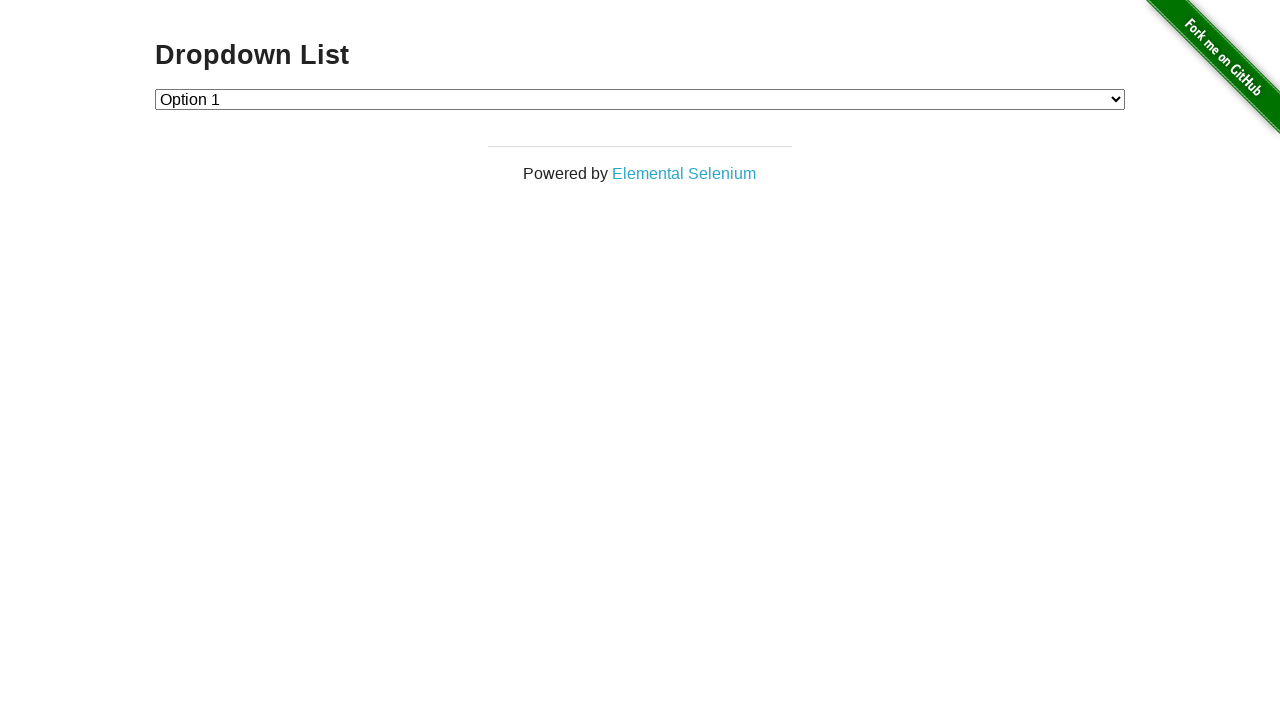

Selected Option 1 using value='1' on select#dropdown
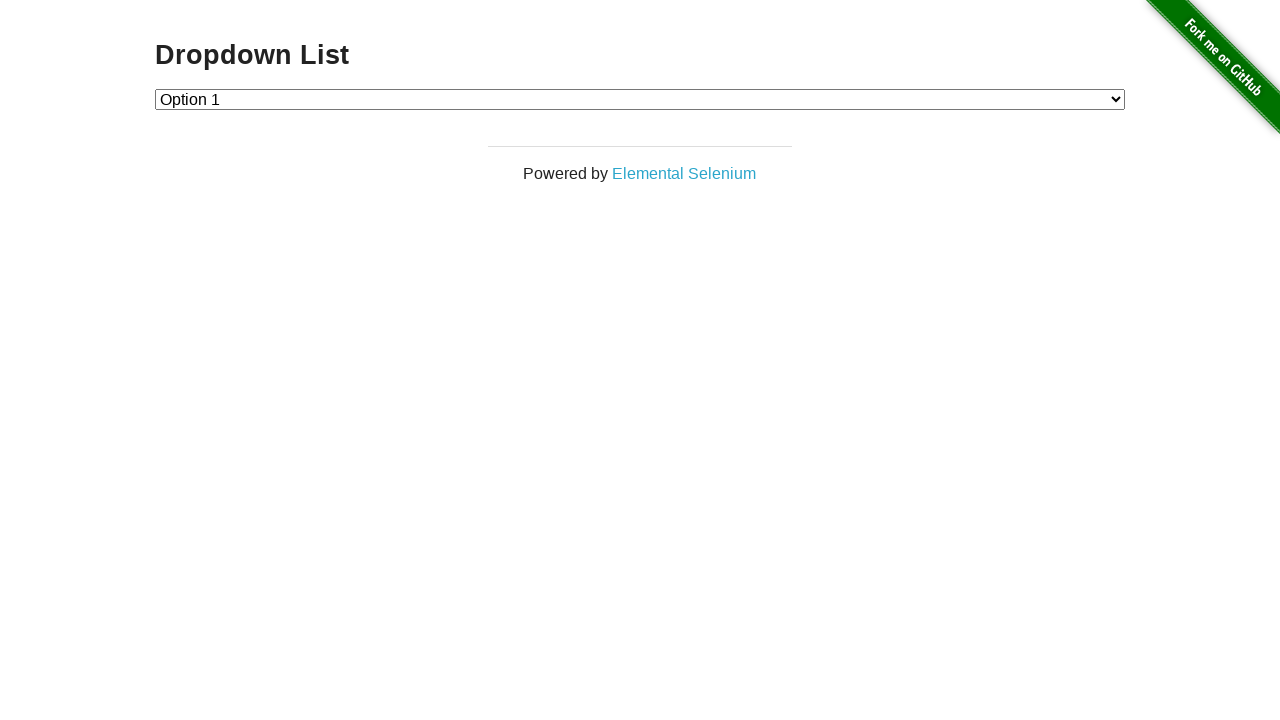

Verified Option 1 is selected
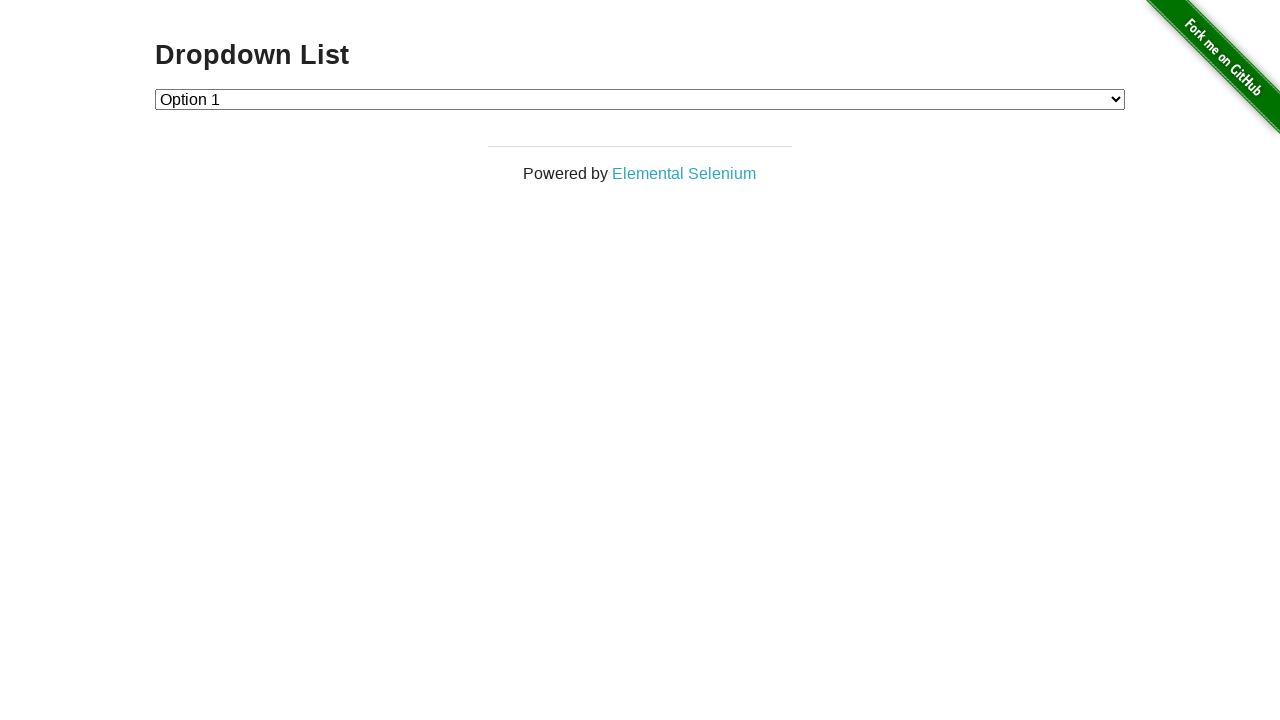

Selected Option 1 using label='Option 1' on select#dropdown
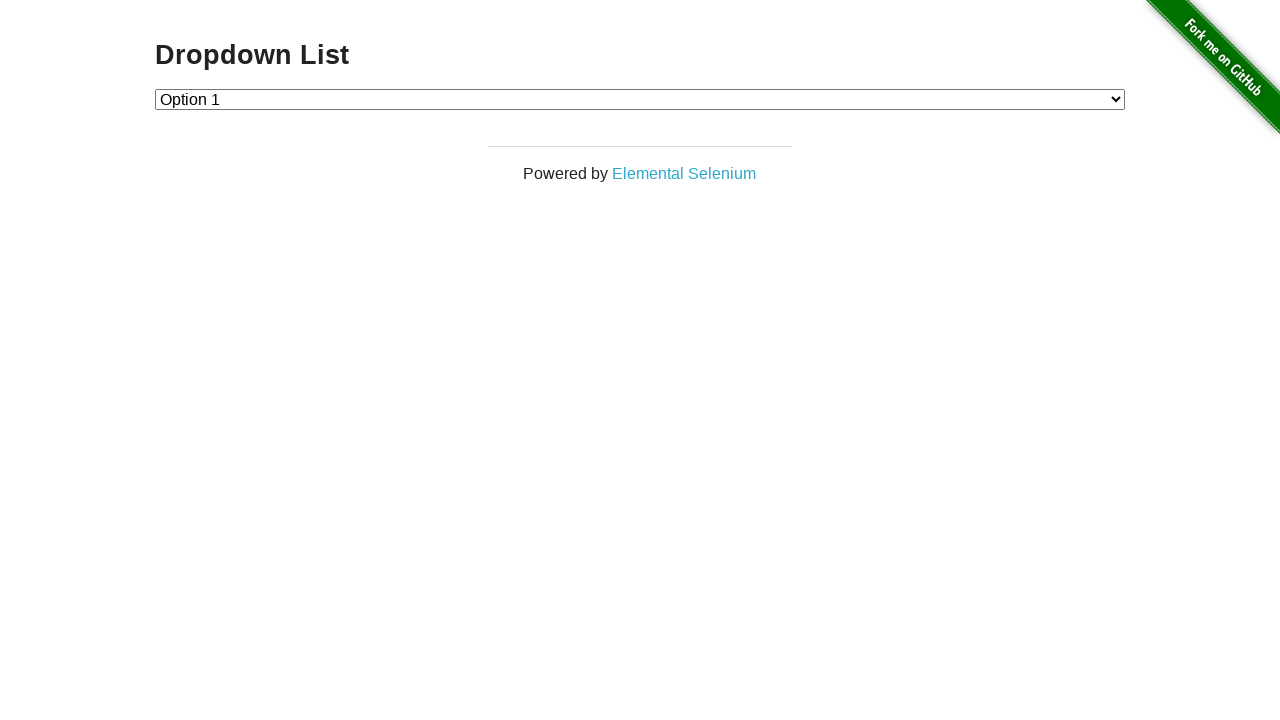

Verified Option 1 is selected
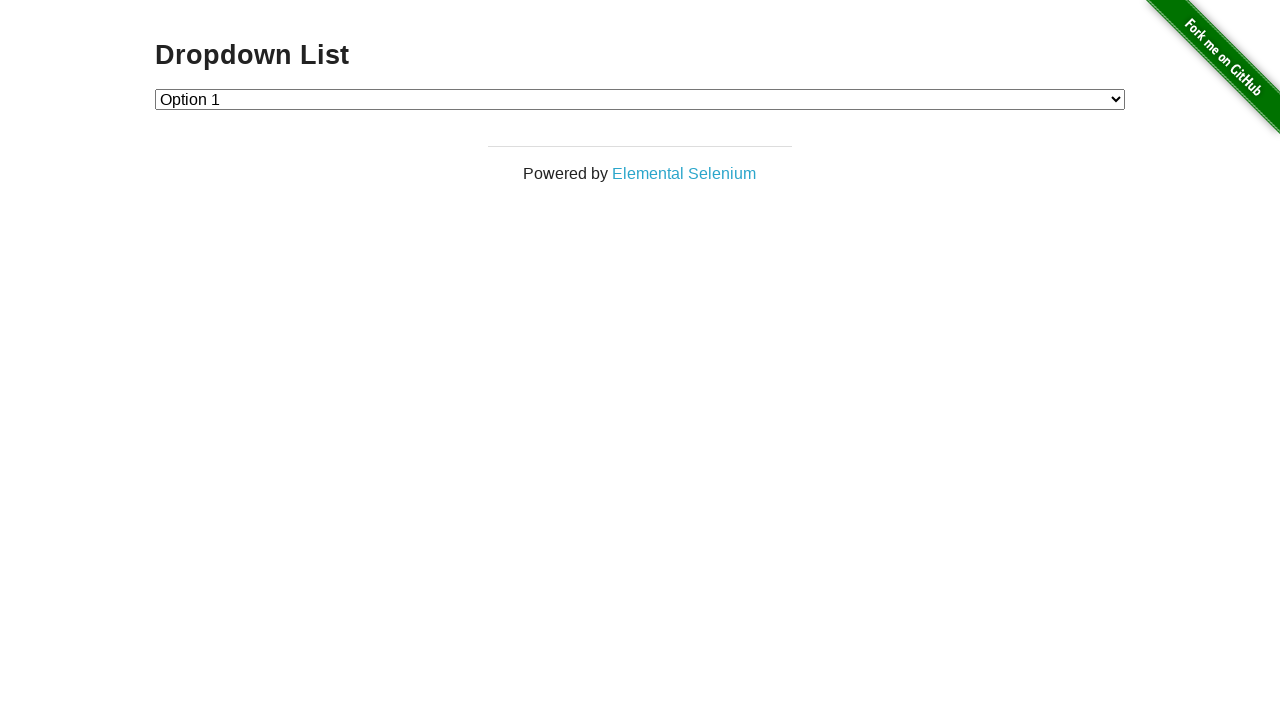

Selected Option 2 using index=2 on select#dropdown
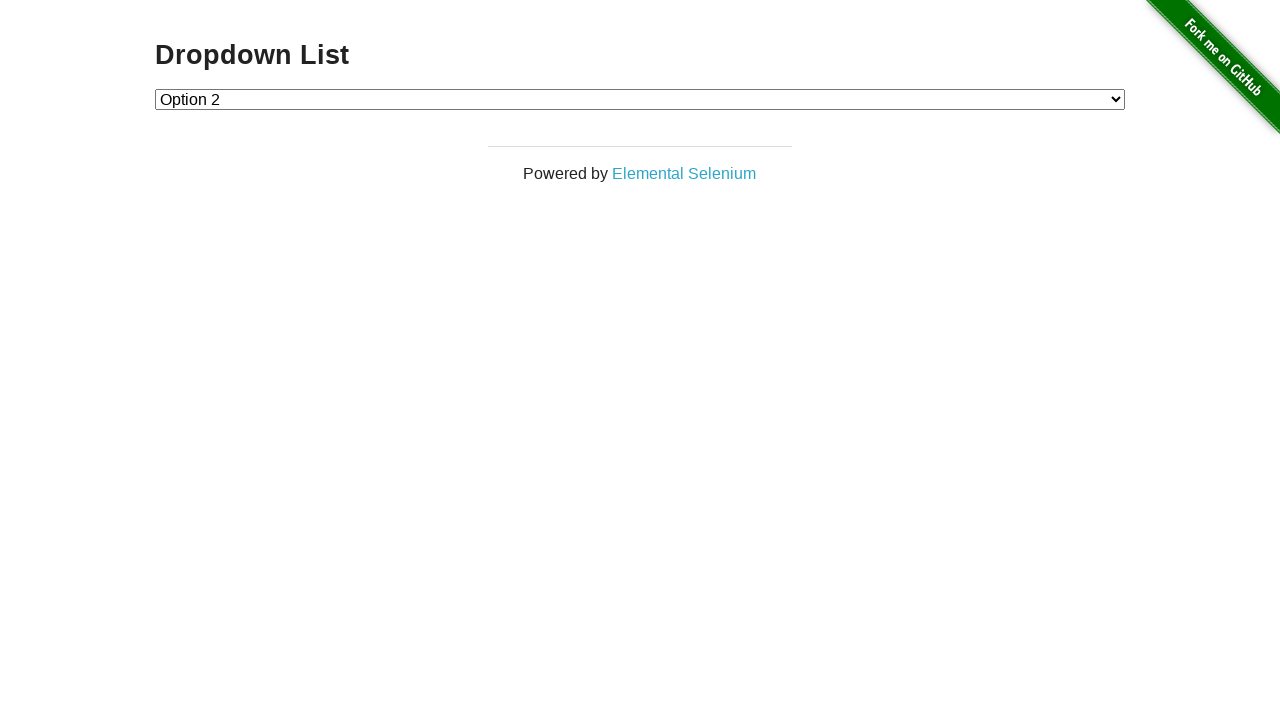

Verified Option 2 is selected
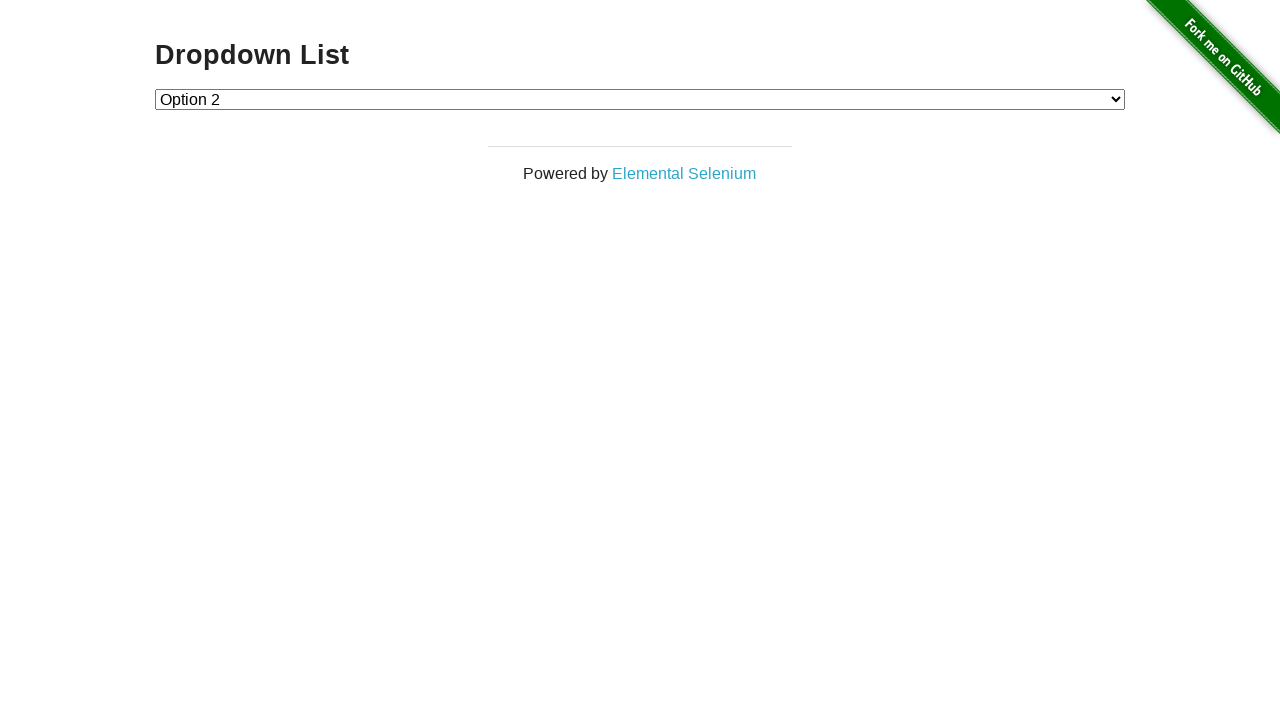

Selected Option 2 using value='2' on select#dropdown
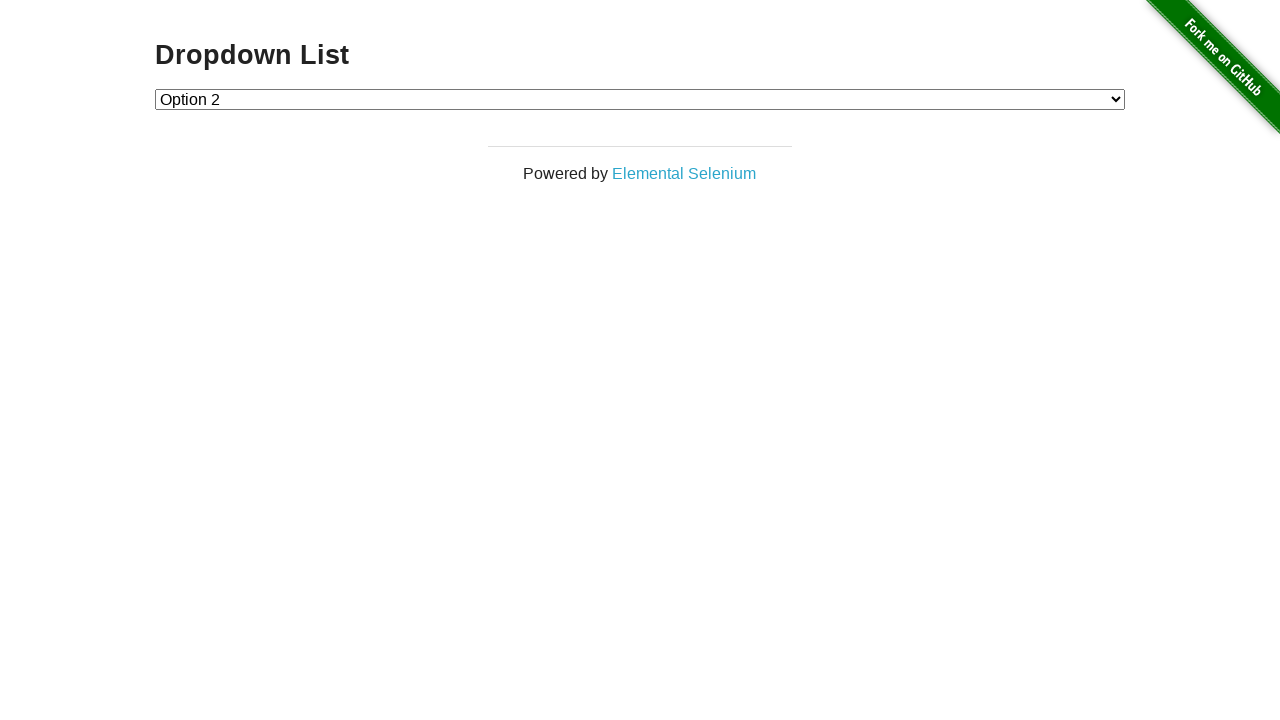

Verified Option 2 is selected
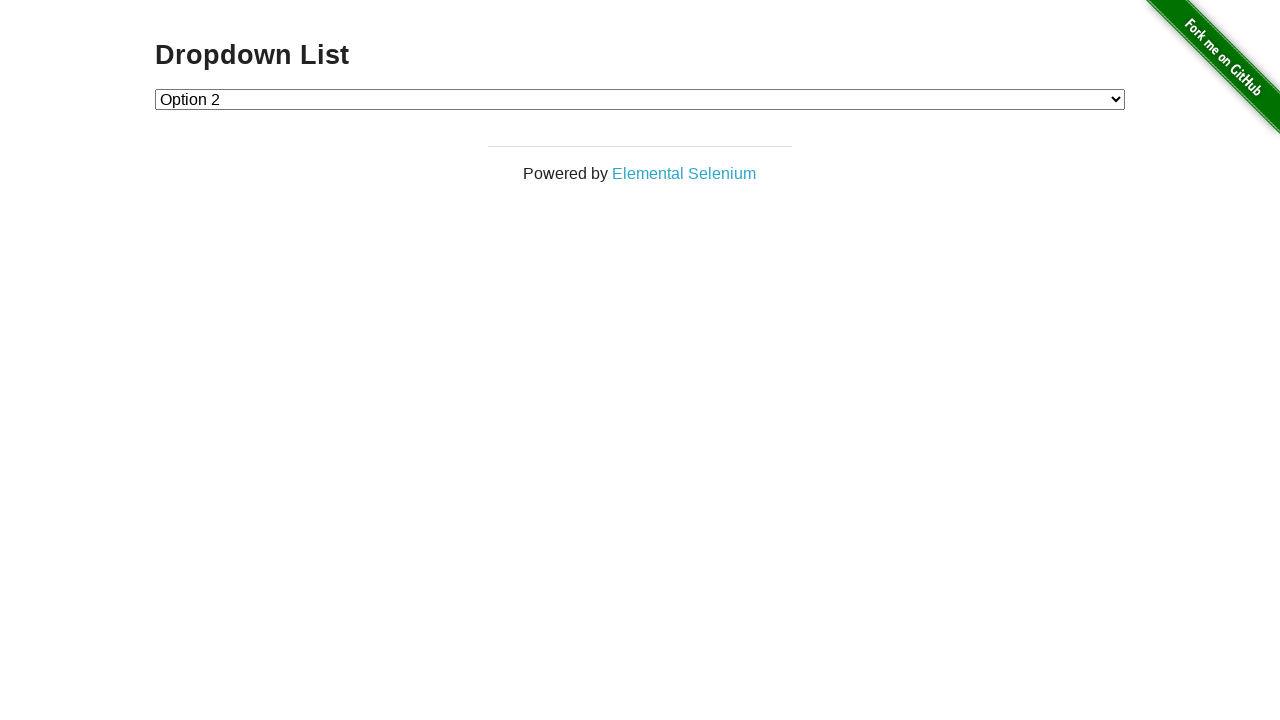

Selected Option 2 using label='Option 2' on select#dropdown
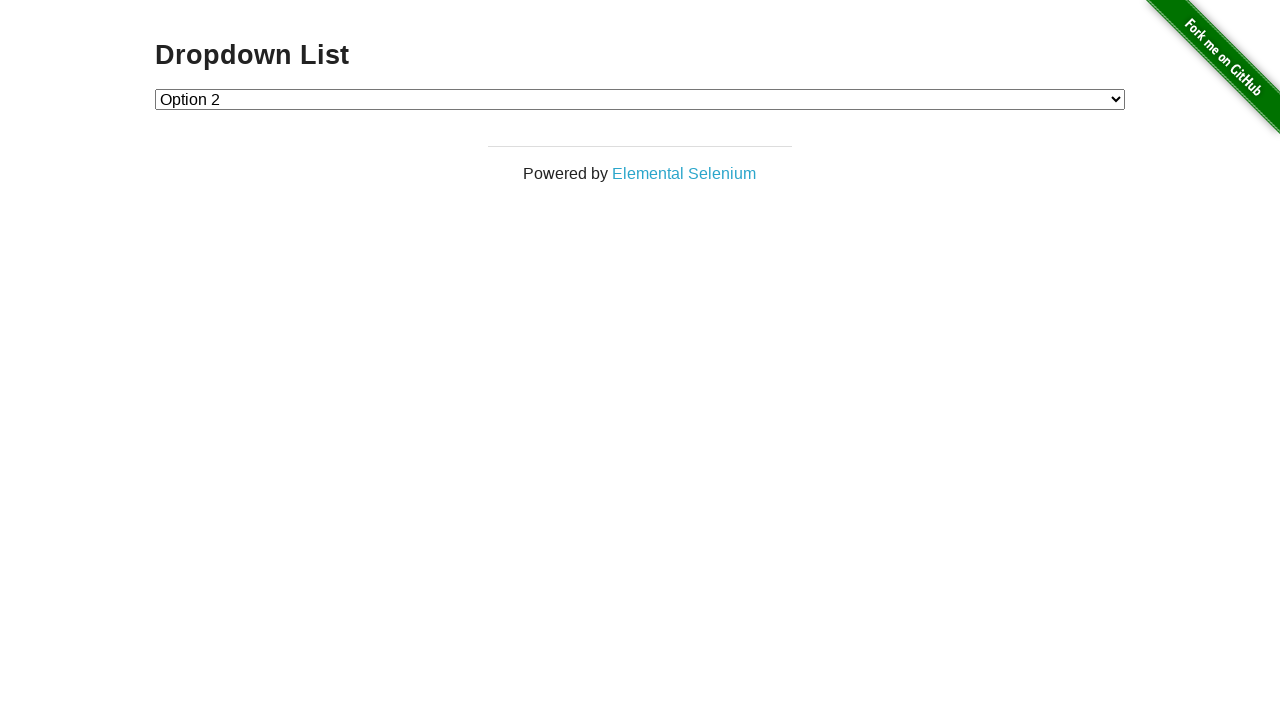

Verified Option 2 is selected
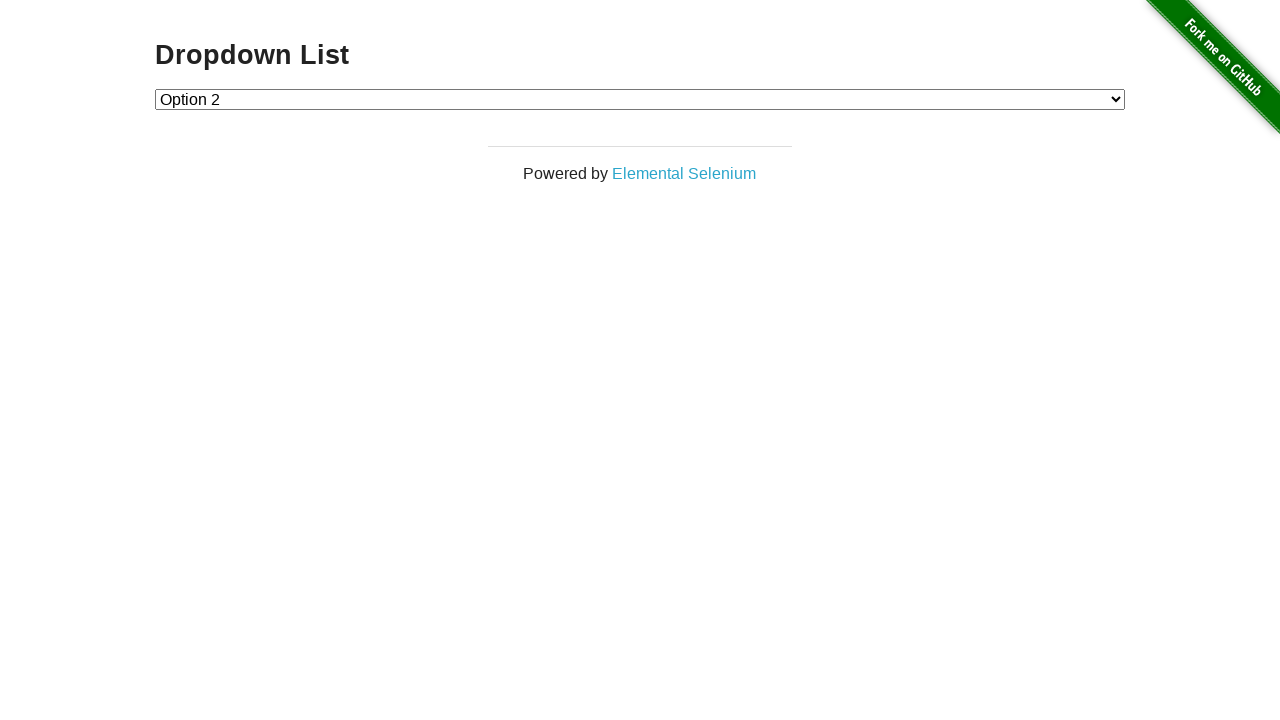

Located dropdown title element
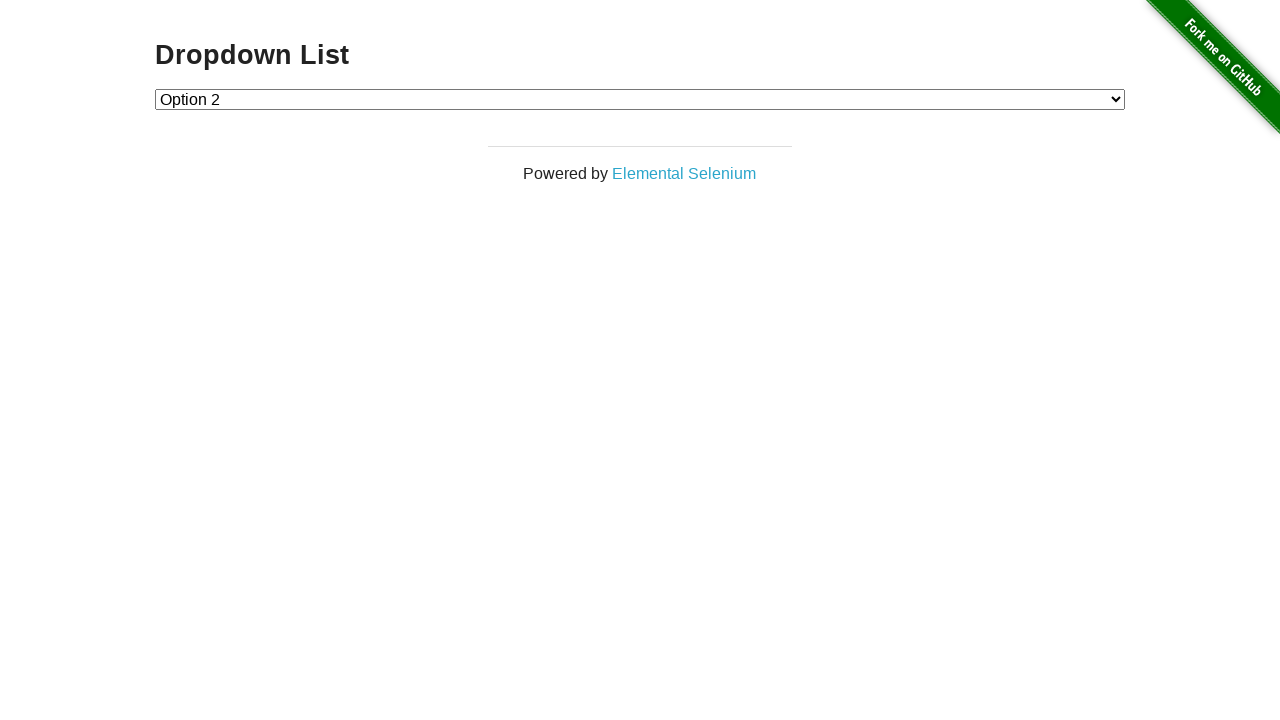

Verified dropdown title is 'Dropdown List'
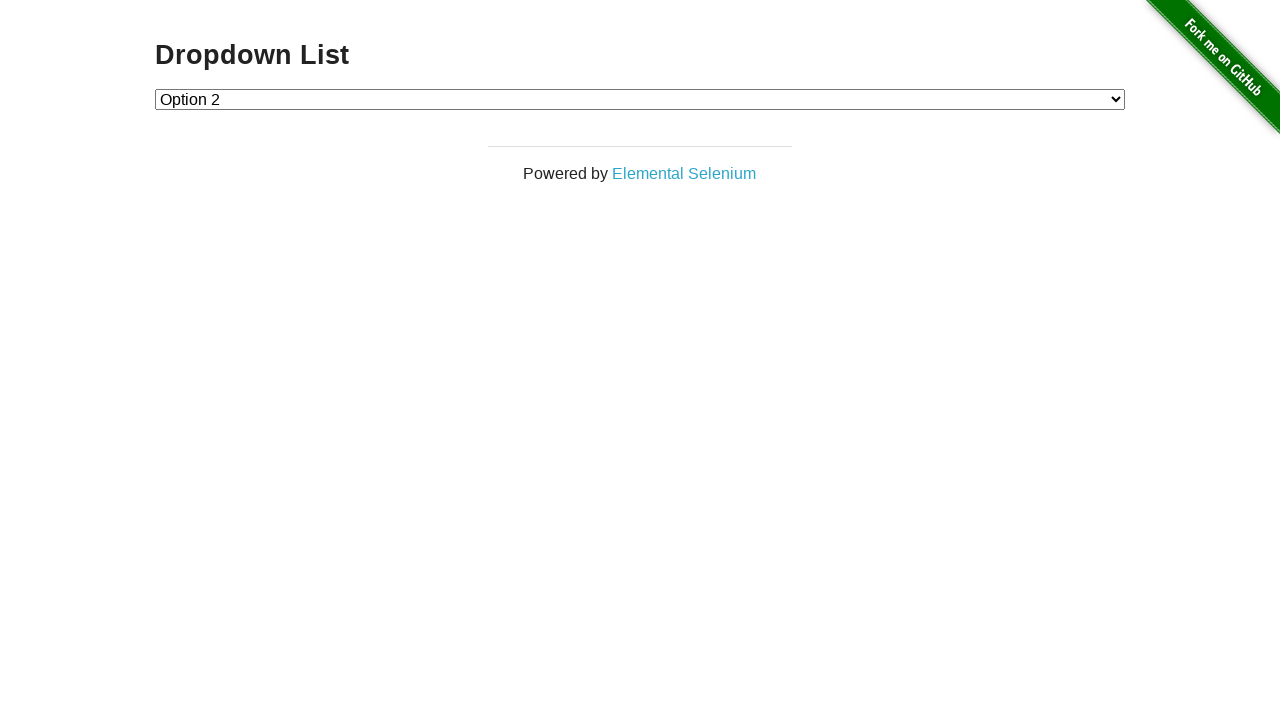

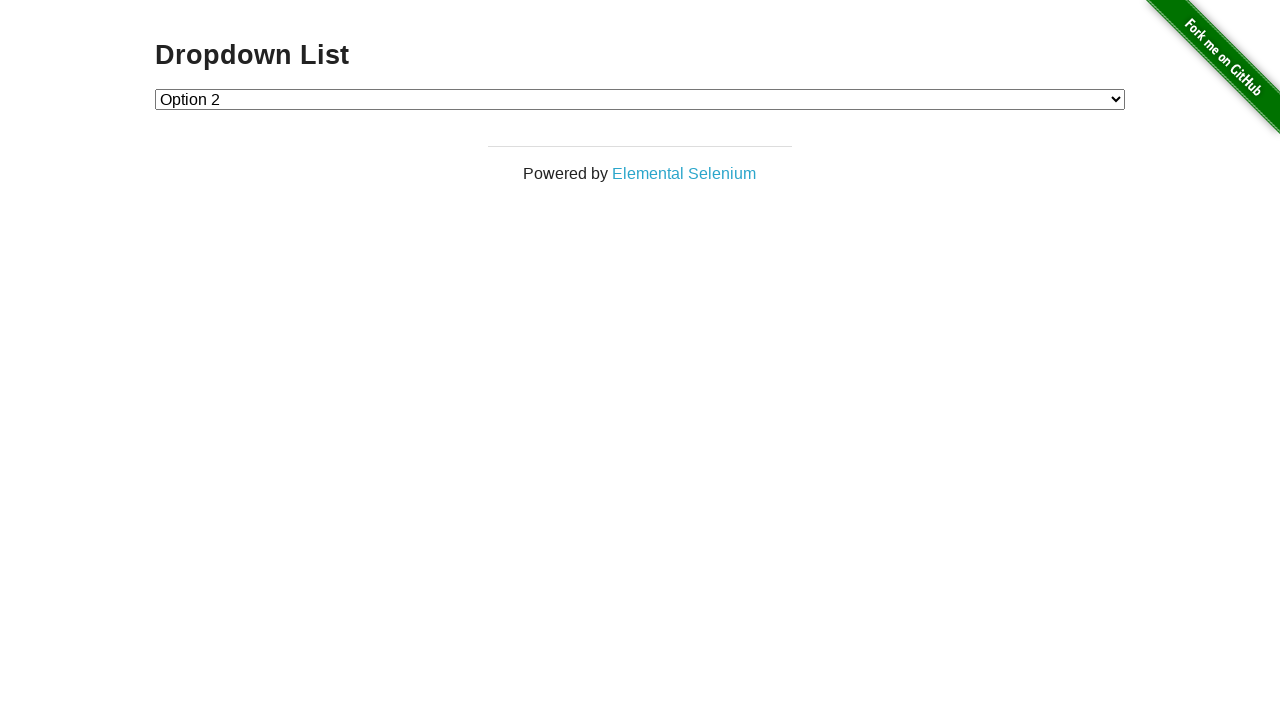